Tests switching between filter views to display all todo items.

Starting URL: https://demo.playwright.dev/todomvc

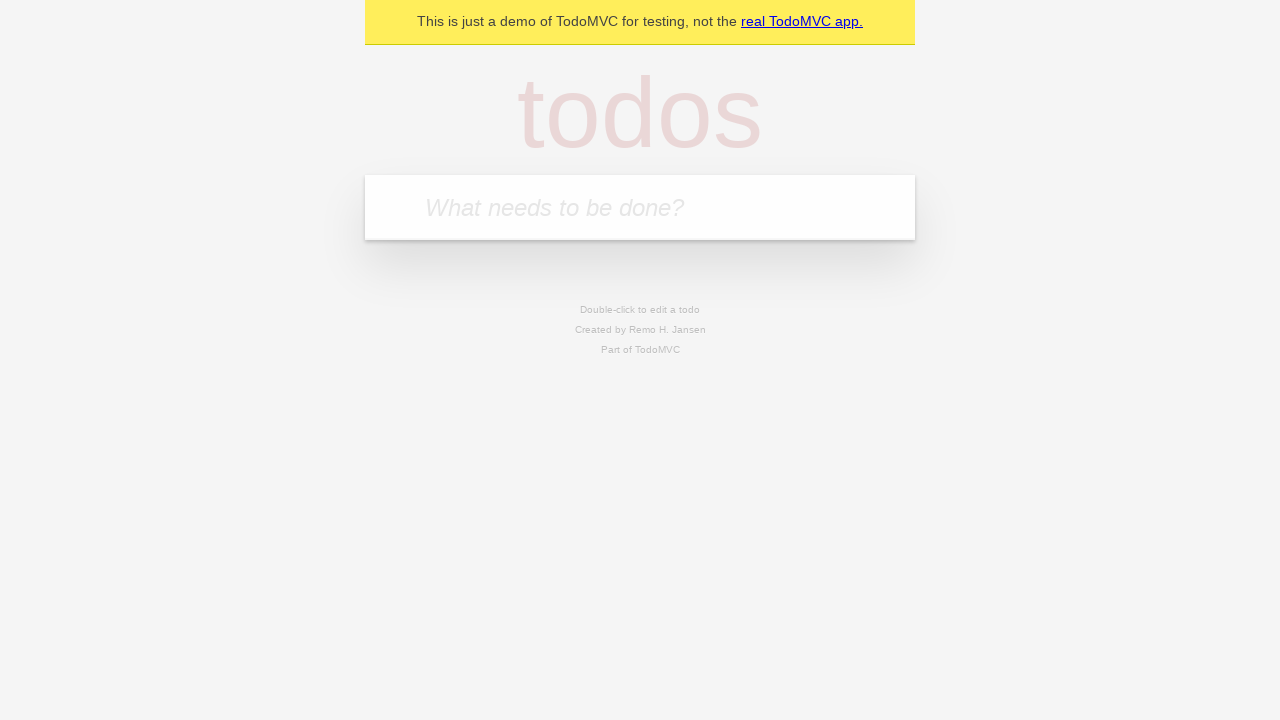

Filled todo input with 'buy some cheese' on internal:attr=[placeholder="What needs to be done?"i]
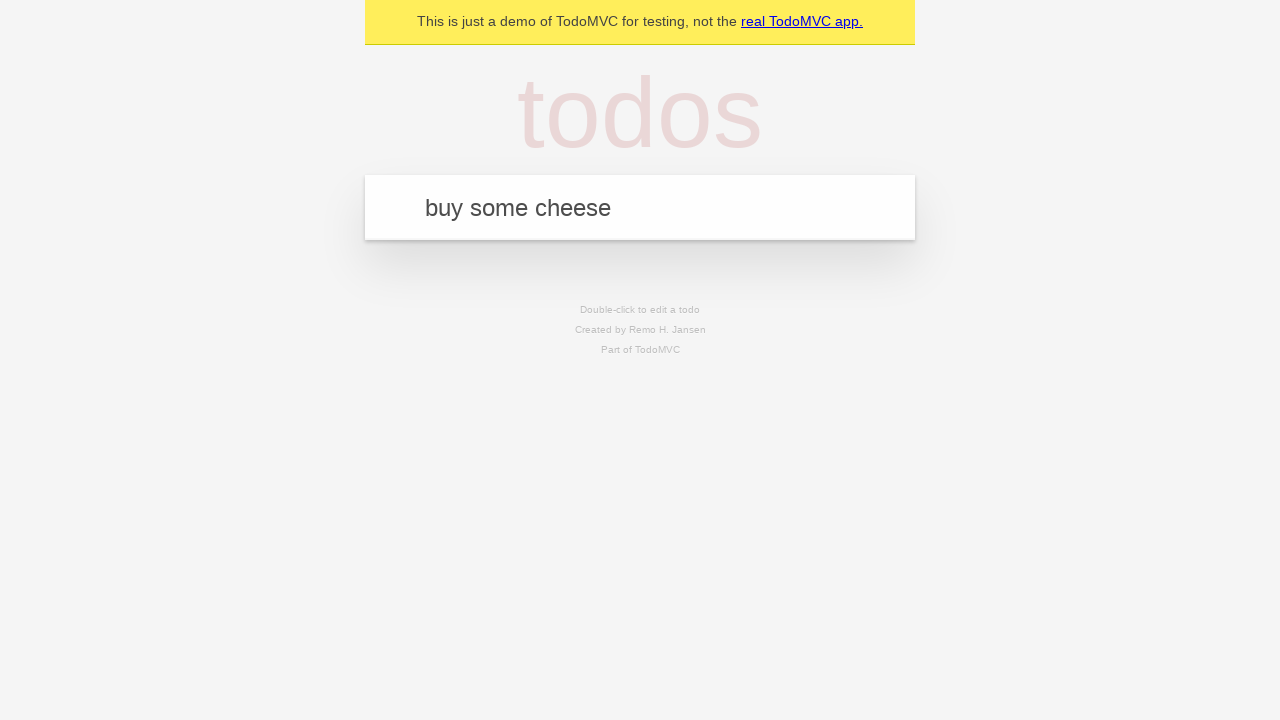

Pressed Enter to add first todo item on internal:attr=[placeholder="What needs to be done?"i]
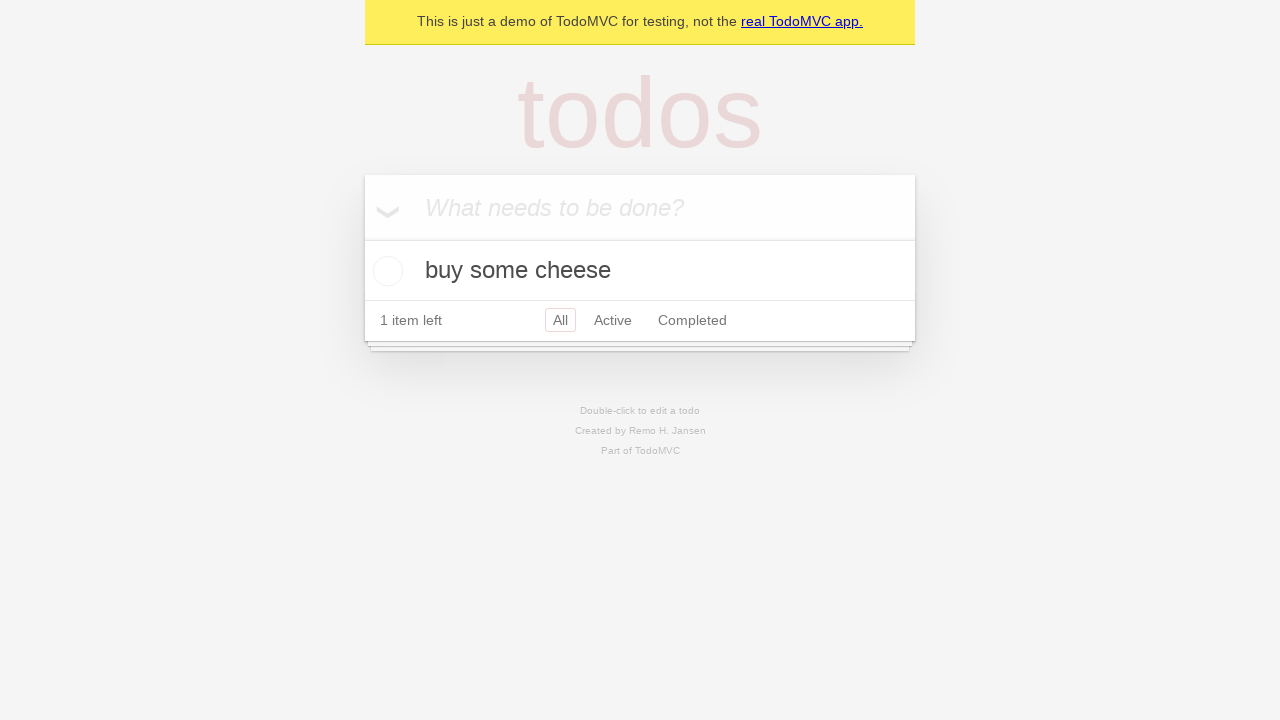

Filled todo input with 'feed the cat' on internal:attr=[placeholder="What needs to be done?"i]
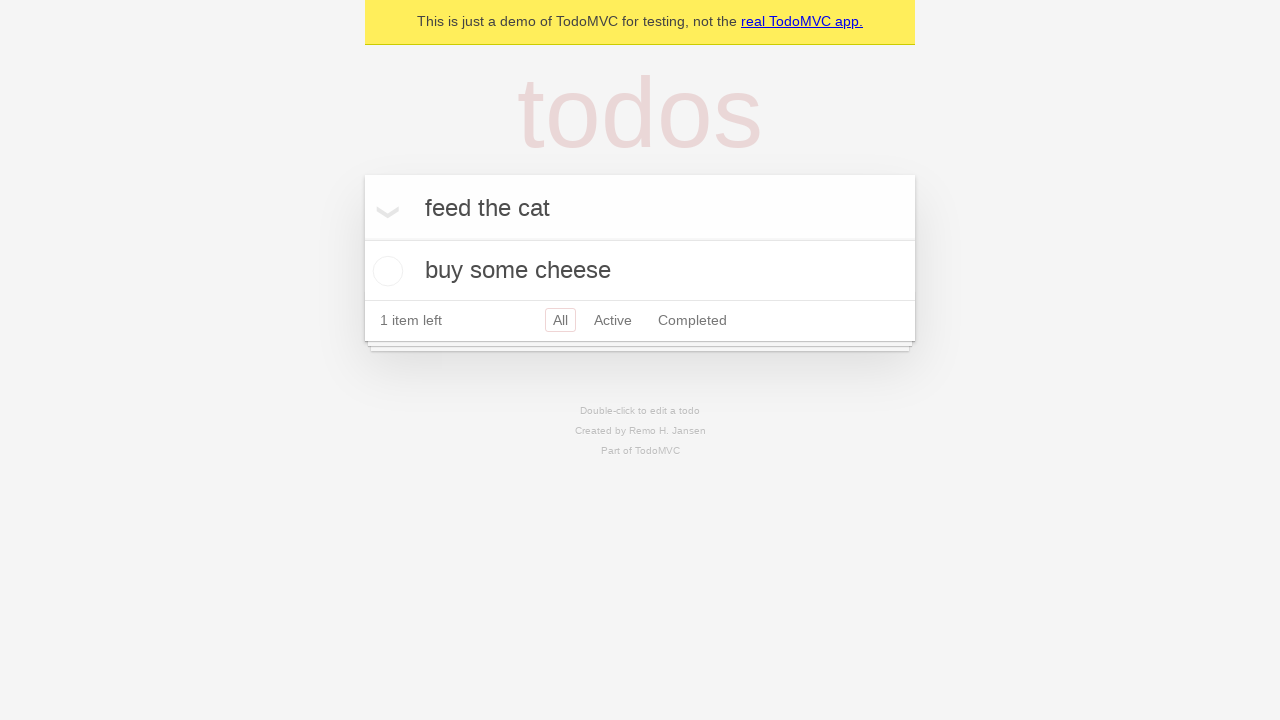

Pressed Enter to add second todo item on internal:attr=[placeholder="What needs to be done?"i]
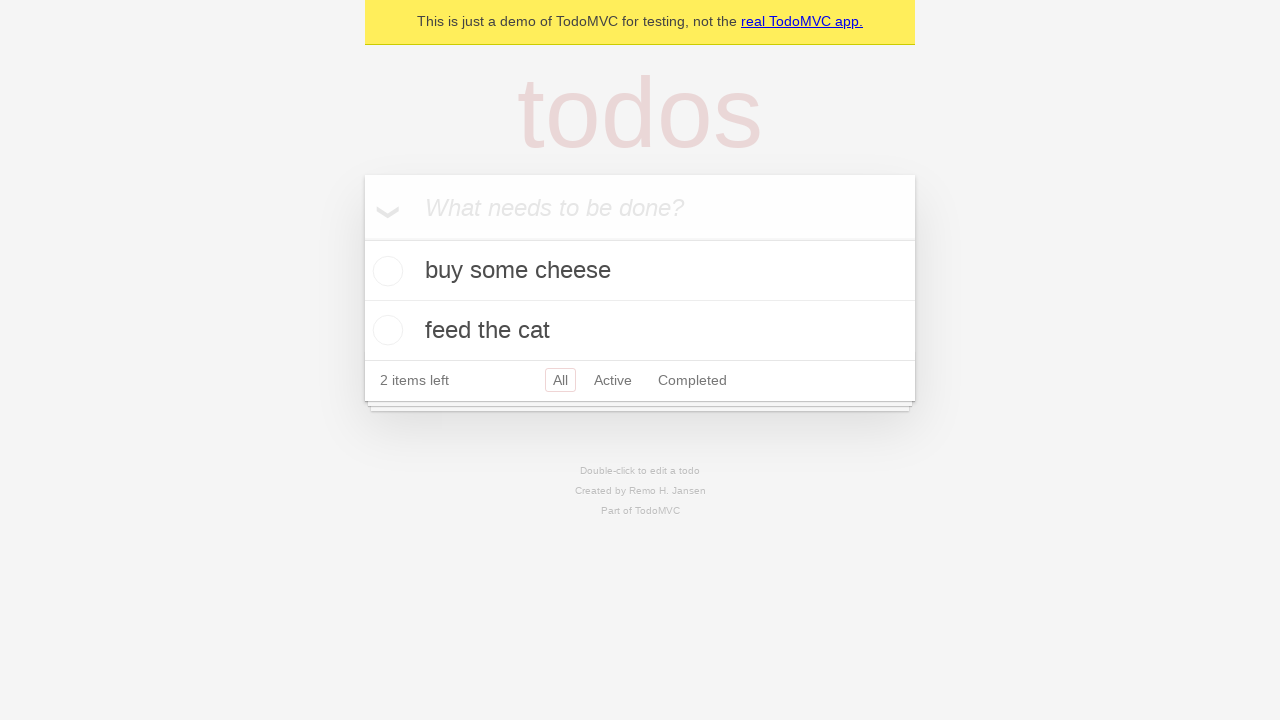

Filled todo input with 'book a doctors appointment' on internal:attr=[placeholder="What needs to be done?"i]
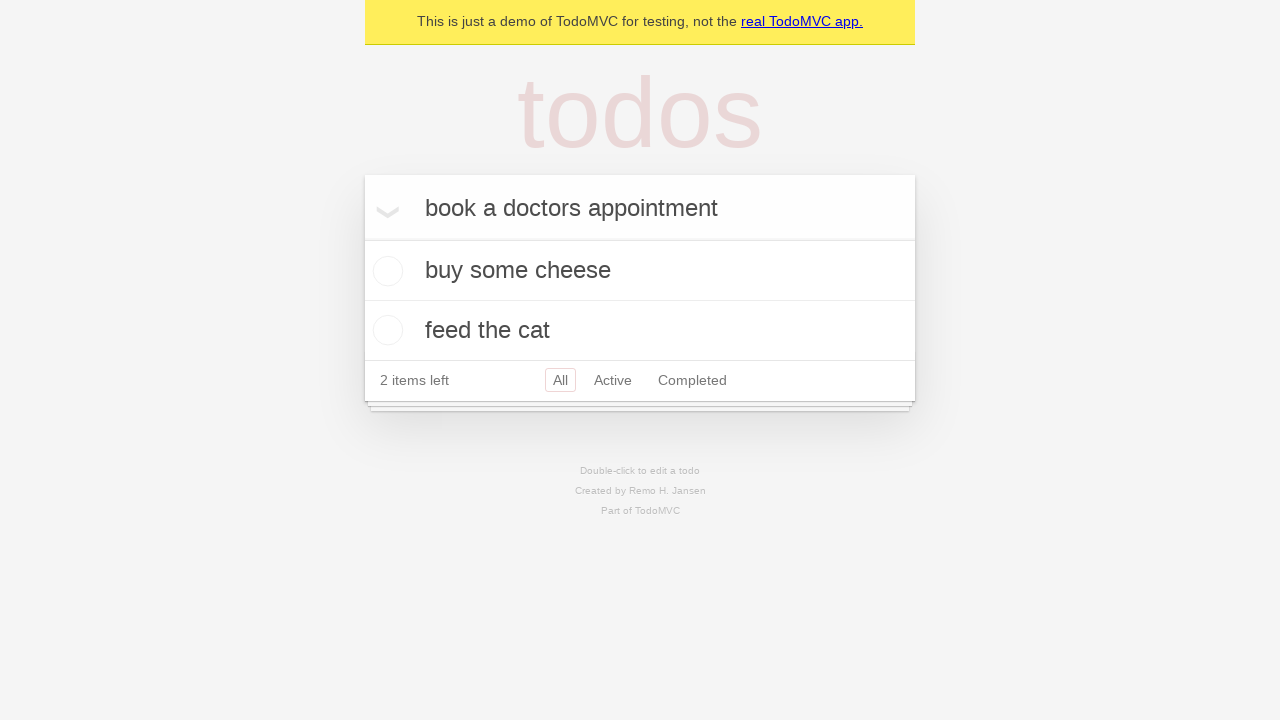

Pressed Enter to add third todo item on internal:attr=[placeholder="What needs to be done?"i]
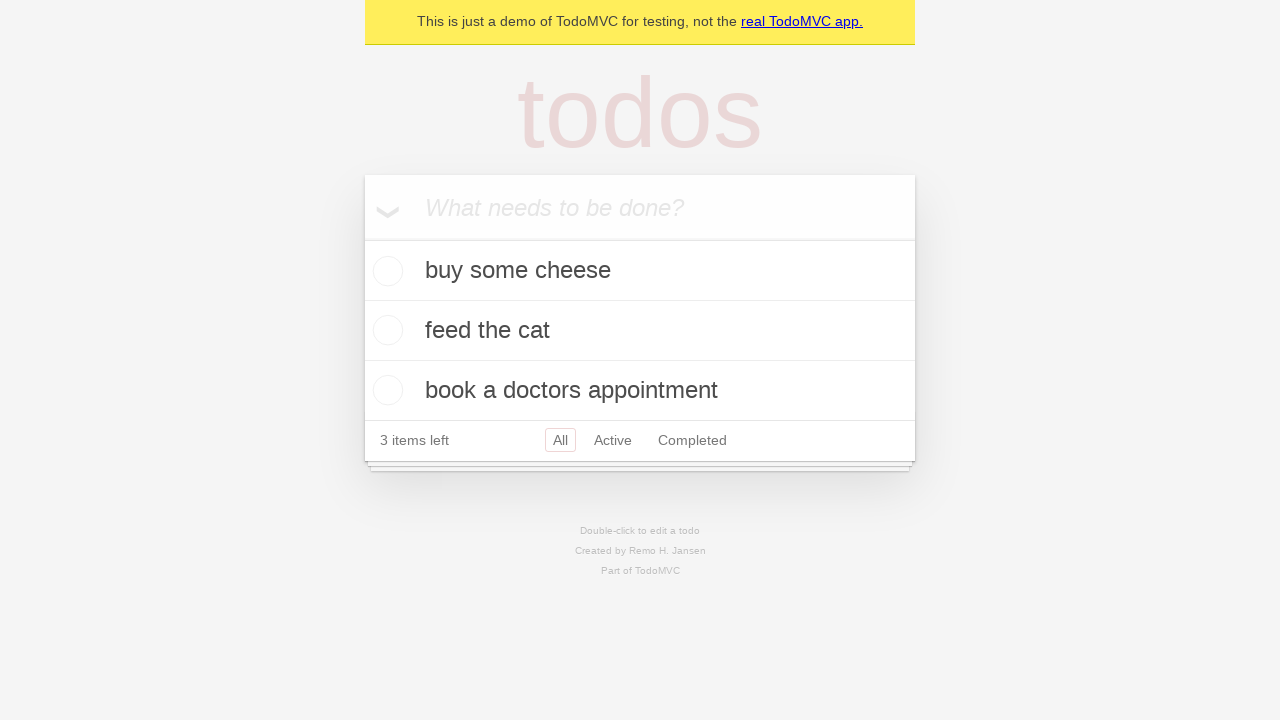

Checked the second todo item as completed at (385, 330) on .todo-list li .toggle >> nth=1
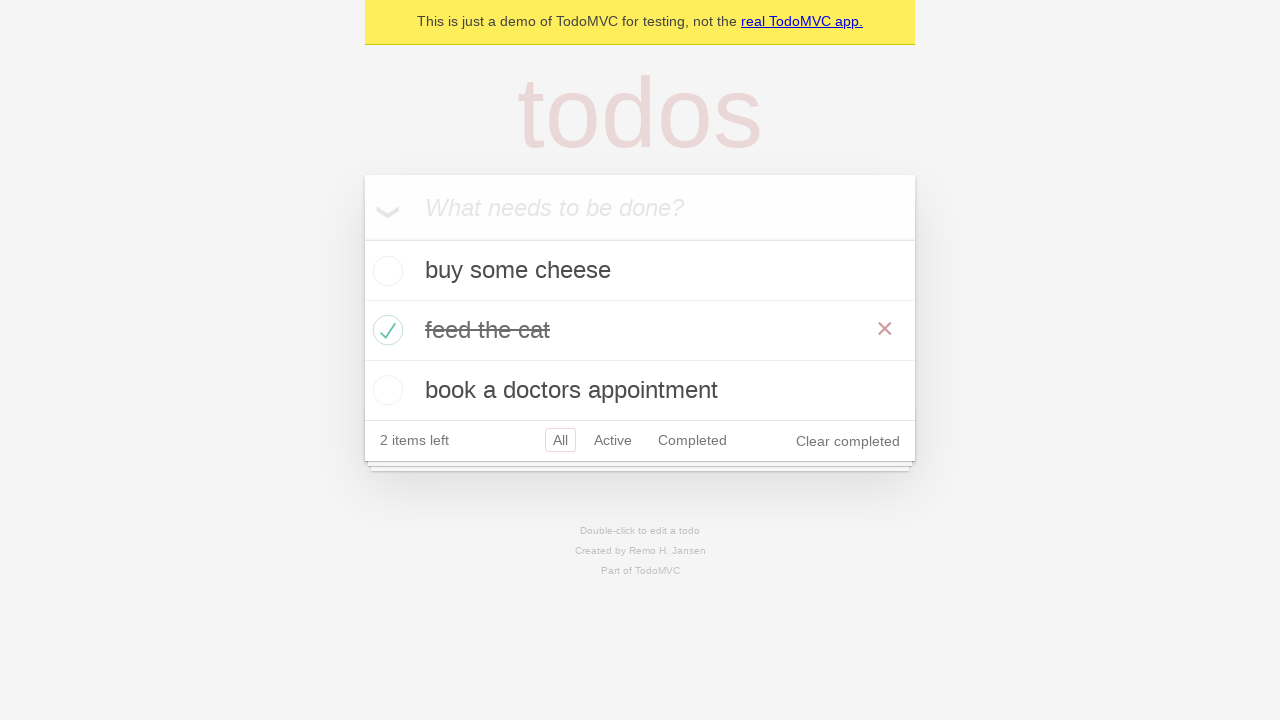

Clicked Active filter to display only active todos at (613, 440) on internal:role=link[name="Active"i]
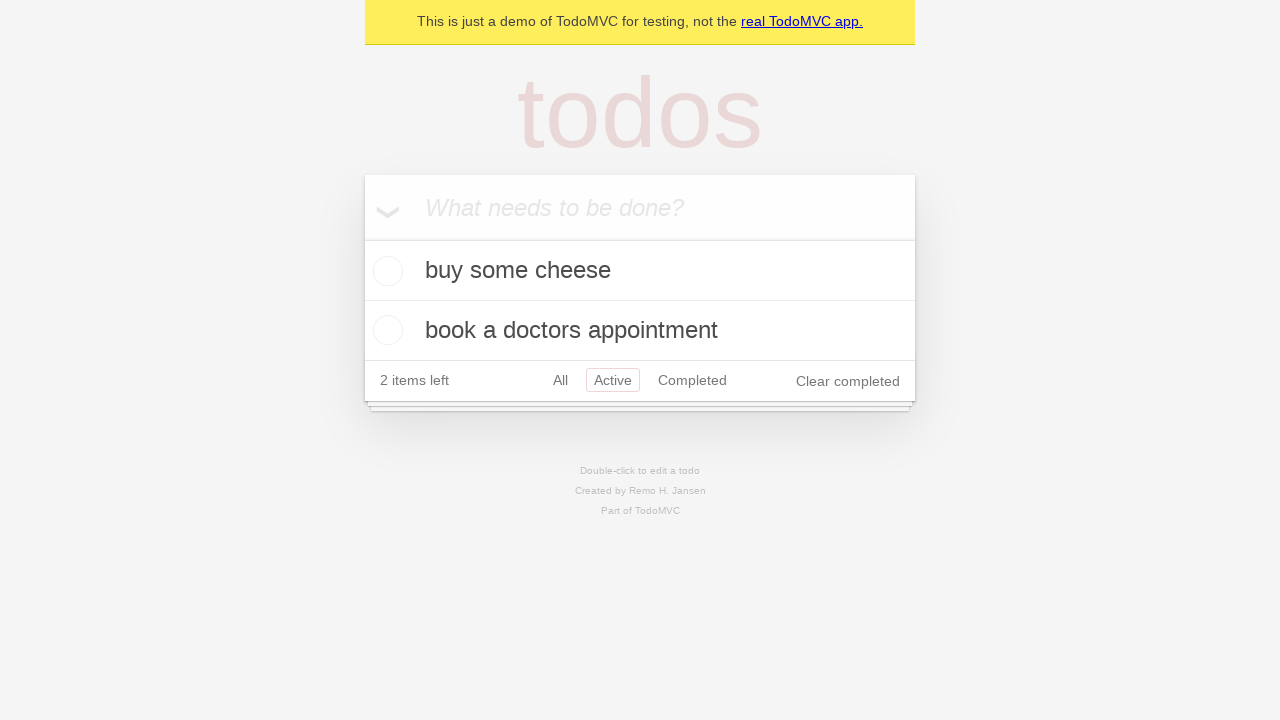

Clicked Completed filter to display only completed todos at (692, 380) on internal:role=link[name="Completed"i]
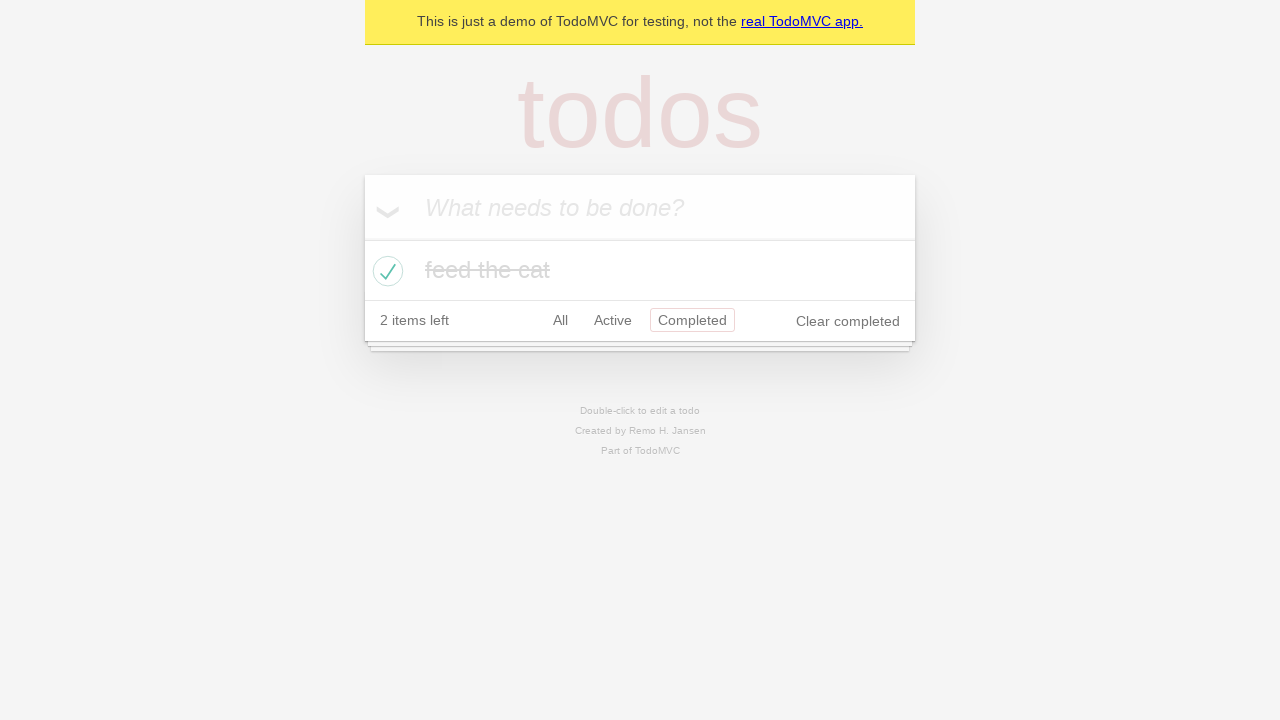

Clicked All filter to display all todo items at (560, 320) on internal:role=link[name="All"i]
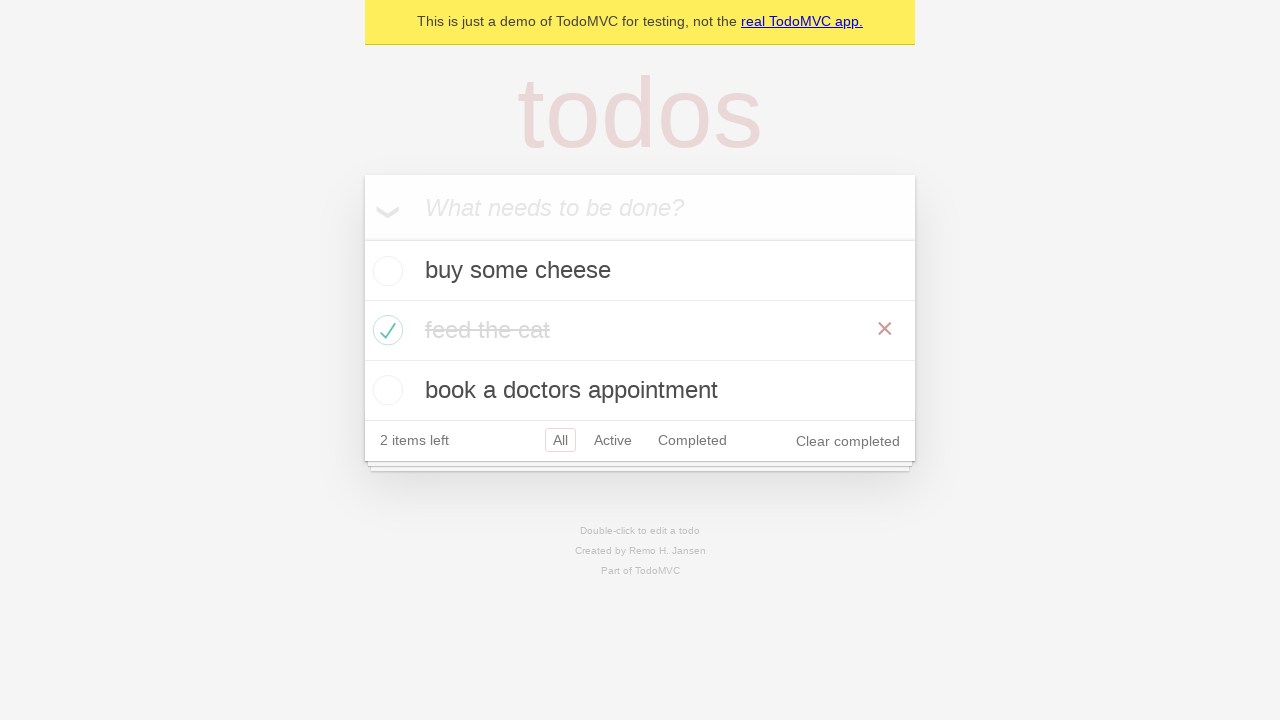

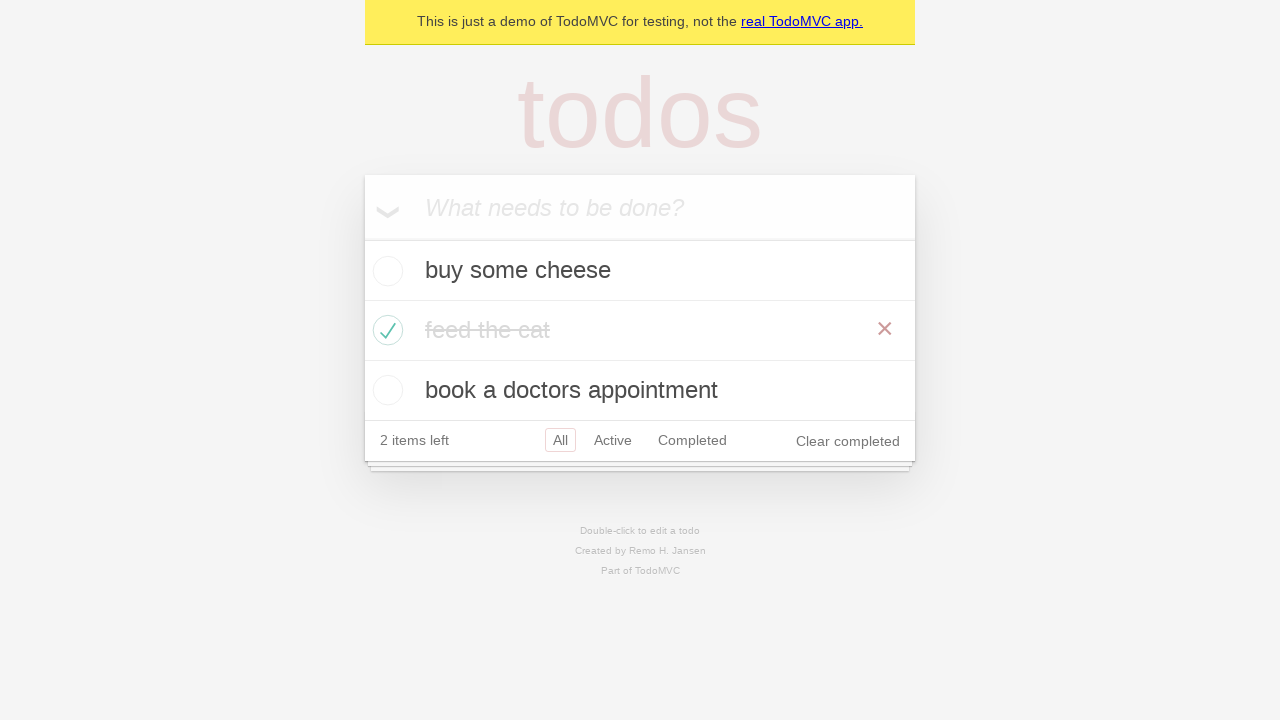